Tests drag and drop functionality on jQueryUI demo page by dragging a source element to a target droppable area within an iframe

Starting URL: https://jqueryui.com/droppable/

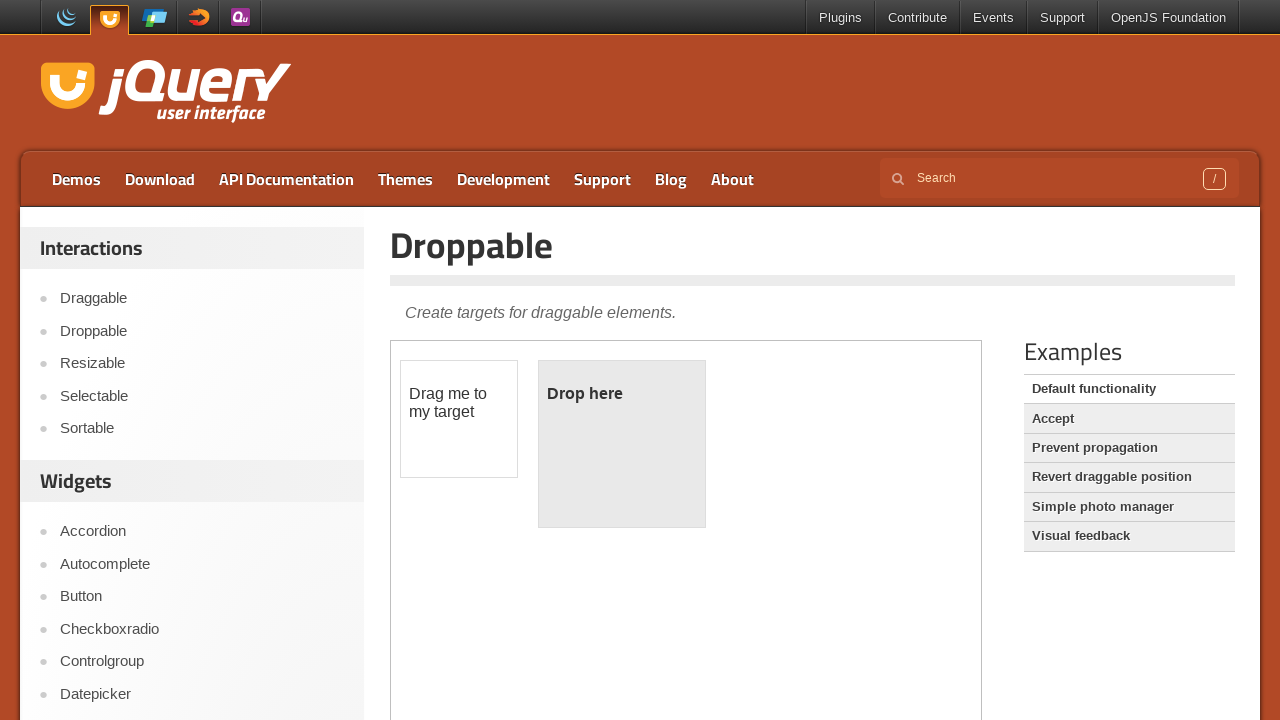

Located iframe containing drag and drop demo
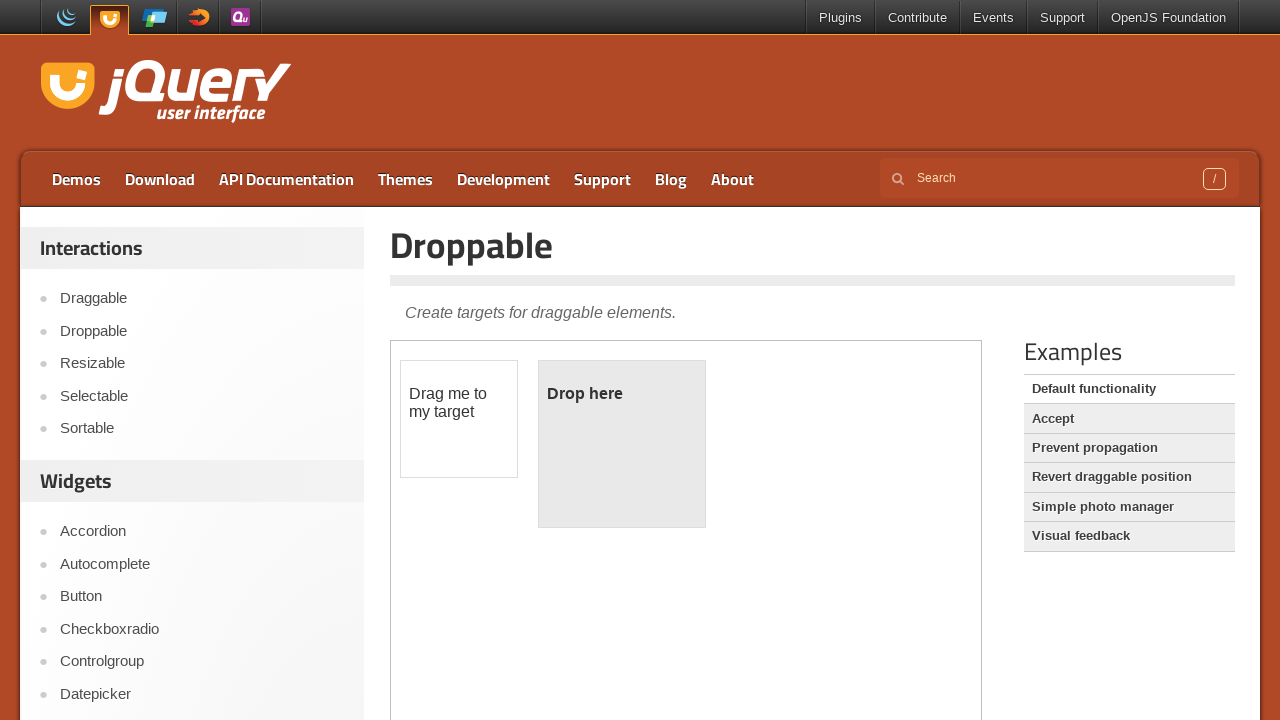

Located source draggable element
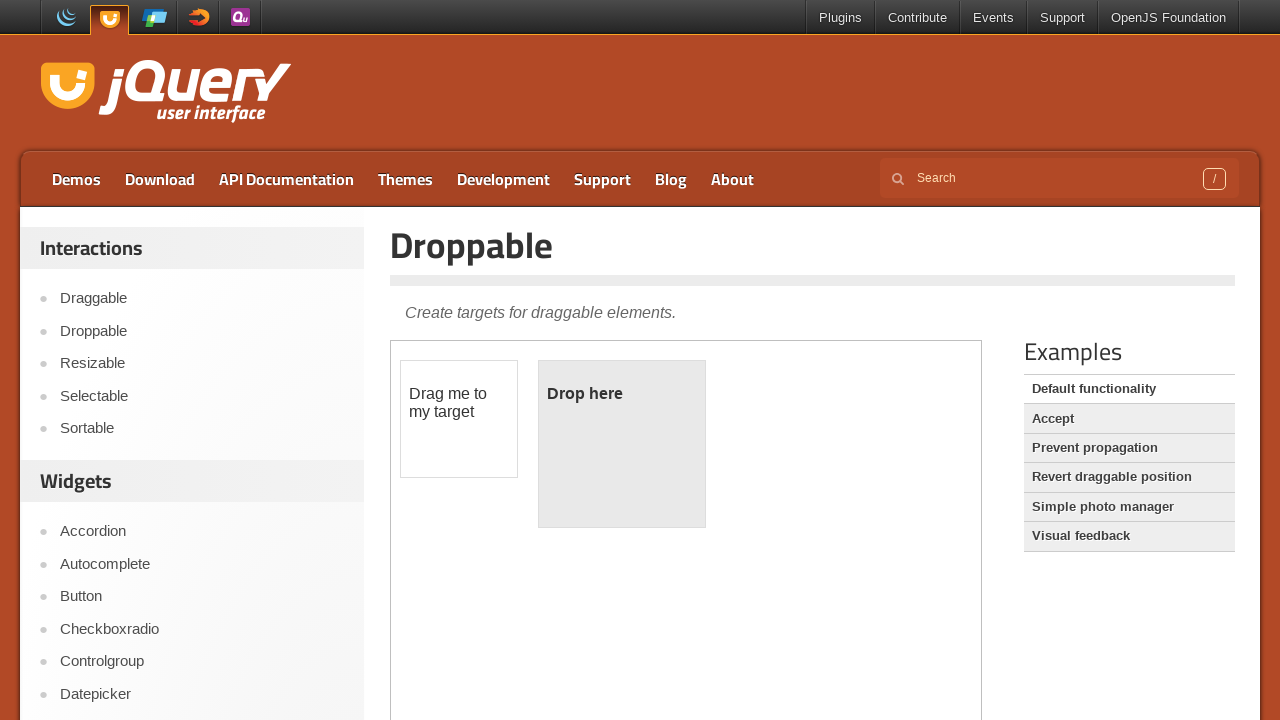

Located target droppable element
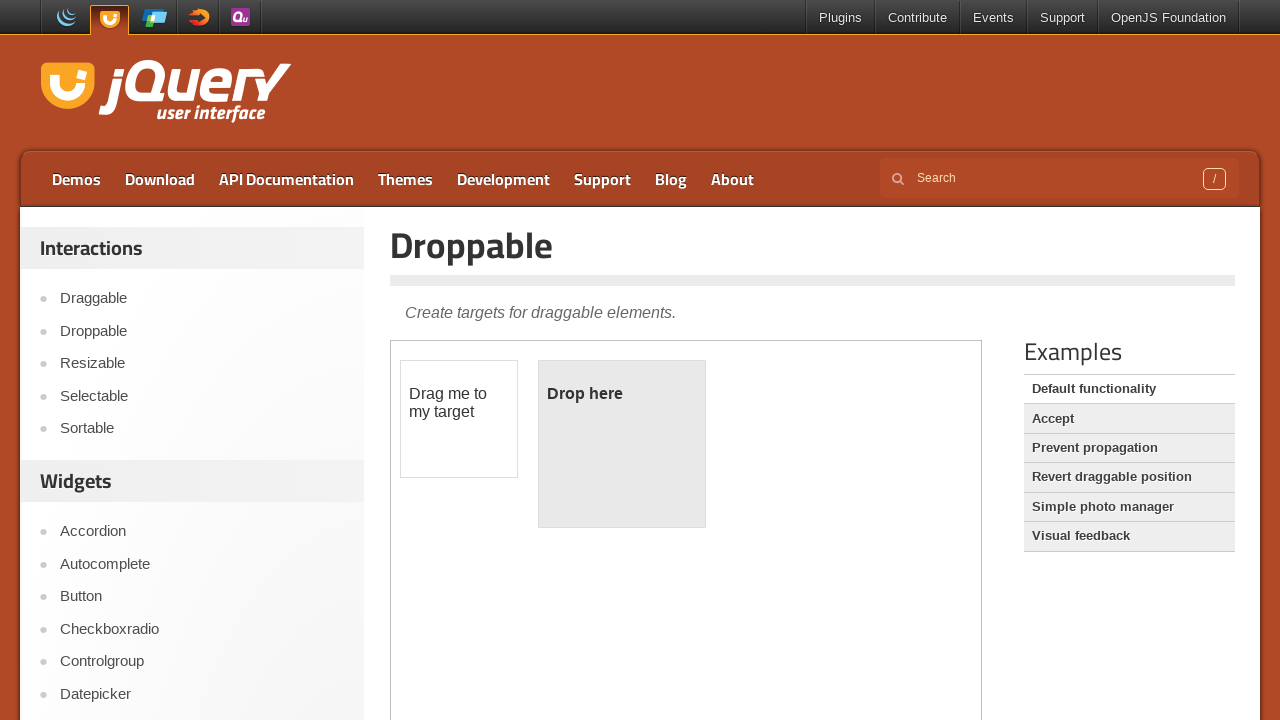

Dragged source element to target droppable area at (622, 444)
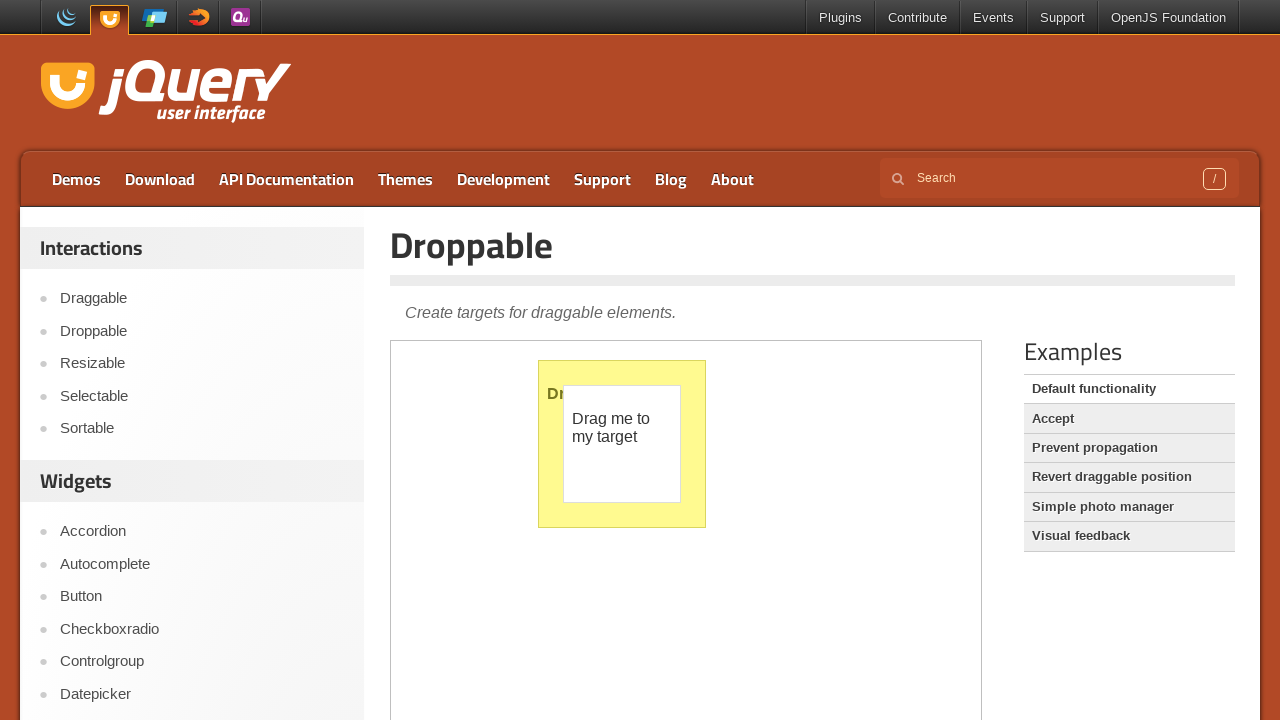

Verified drop completed by confirming droppable element highlighted
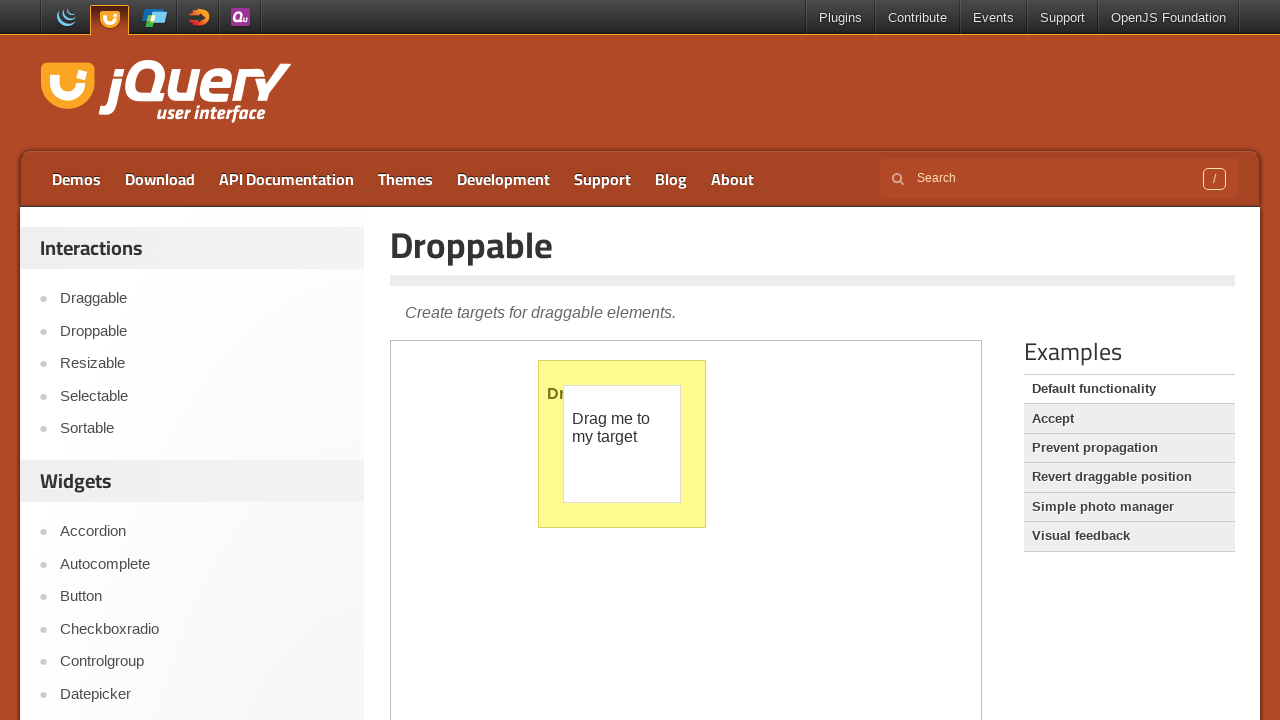

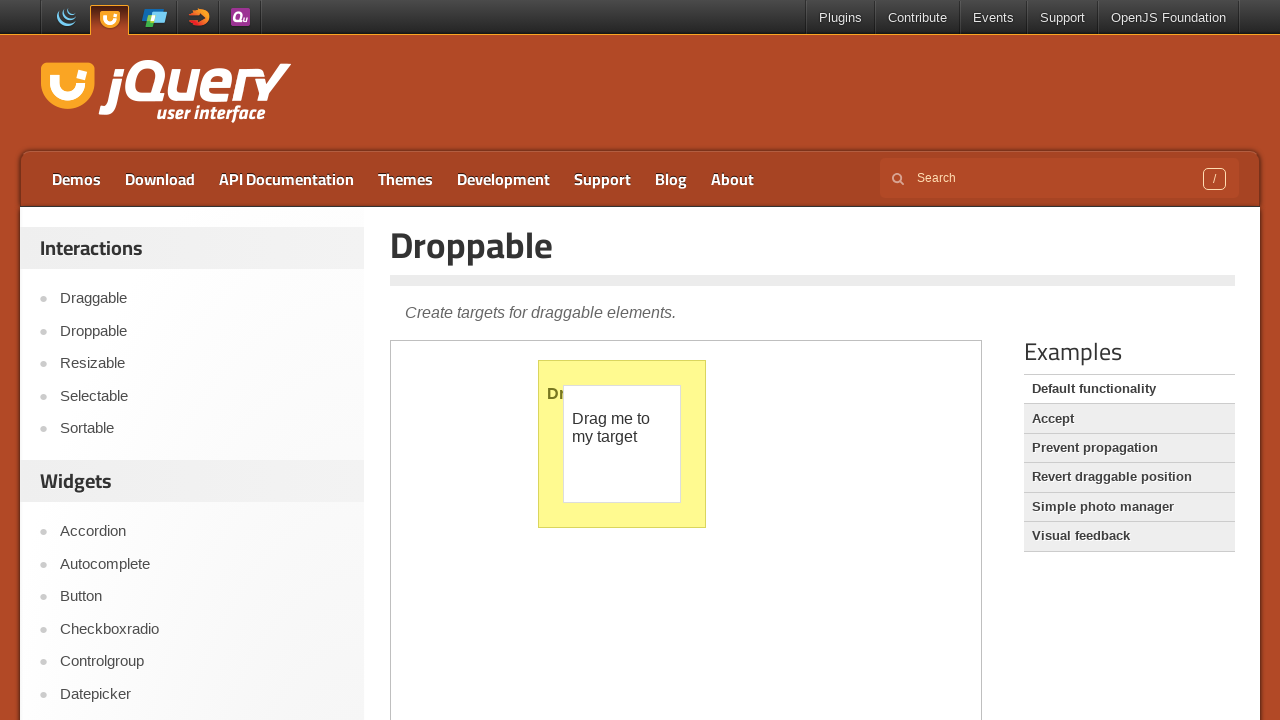